Tests keyboard-based scrolling using END and UP keys

Starting URL: https://trytestingthis.netlify.app

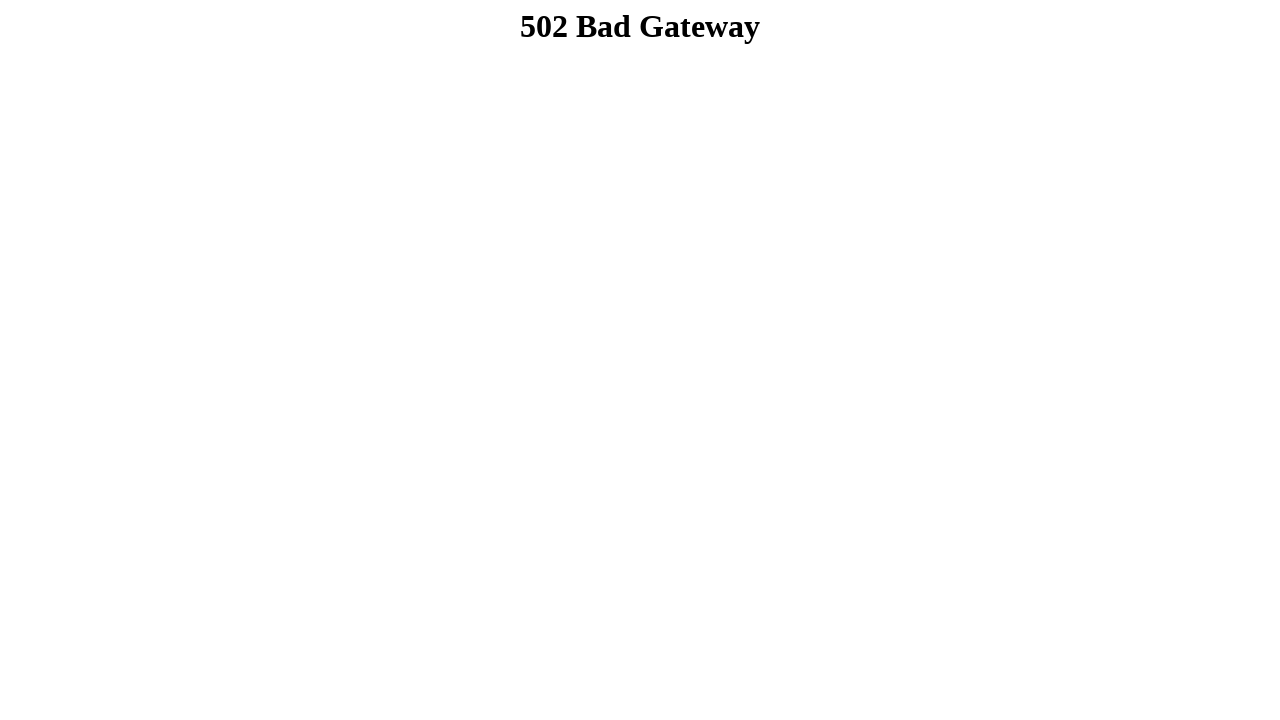

Navigated to https://trytestingthis.netlify.app
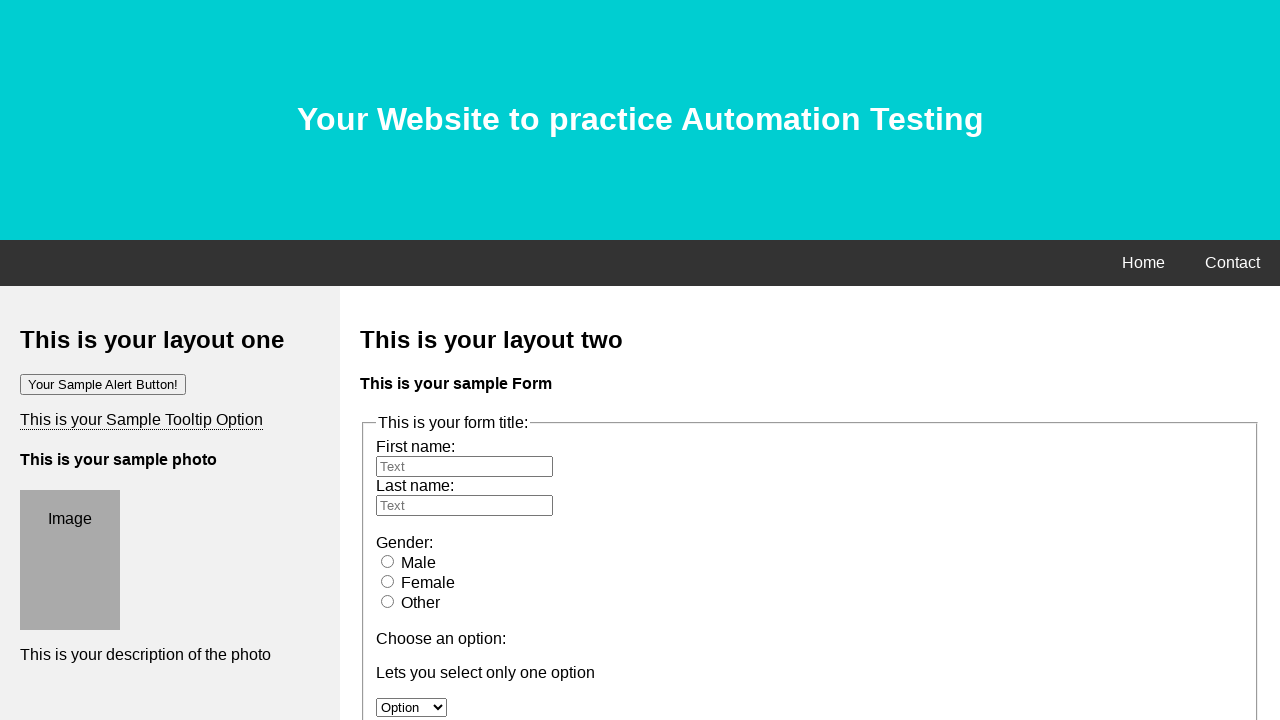

Pressed END key to scroll to bottom of page
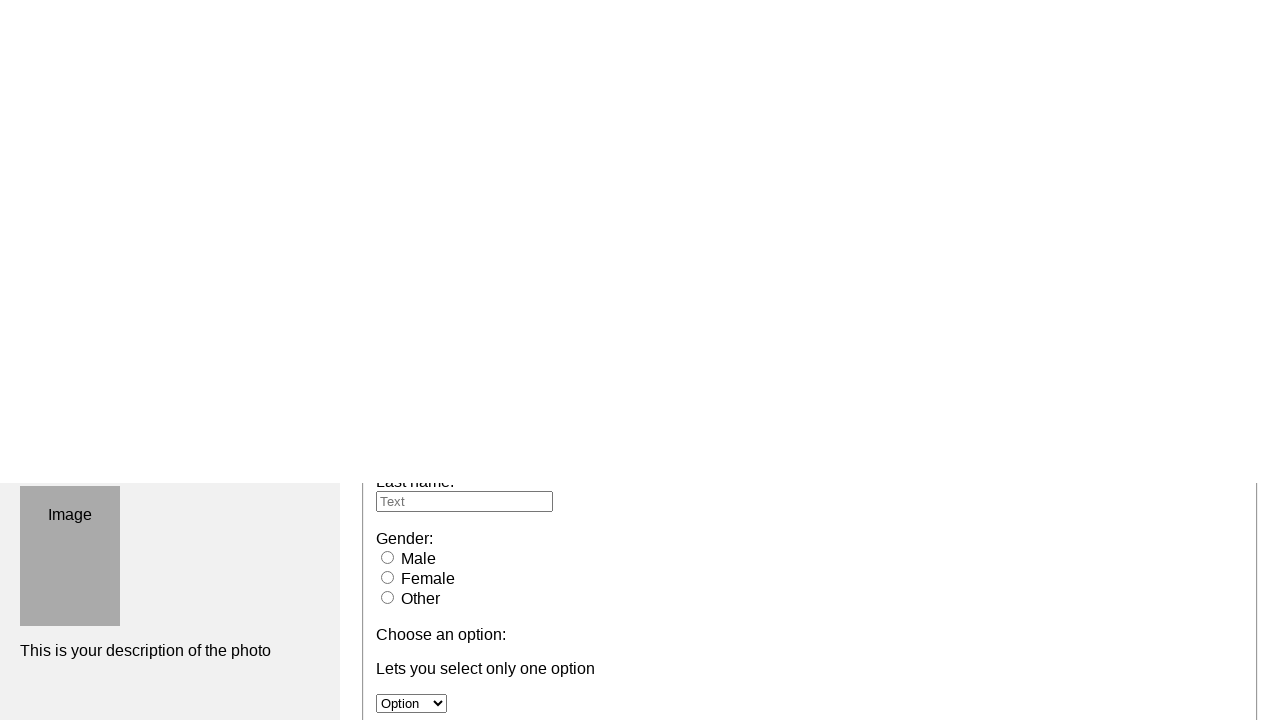

Pressed UP arrow key to scroll up
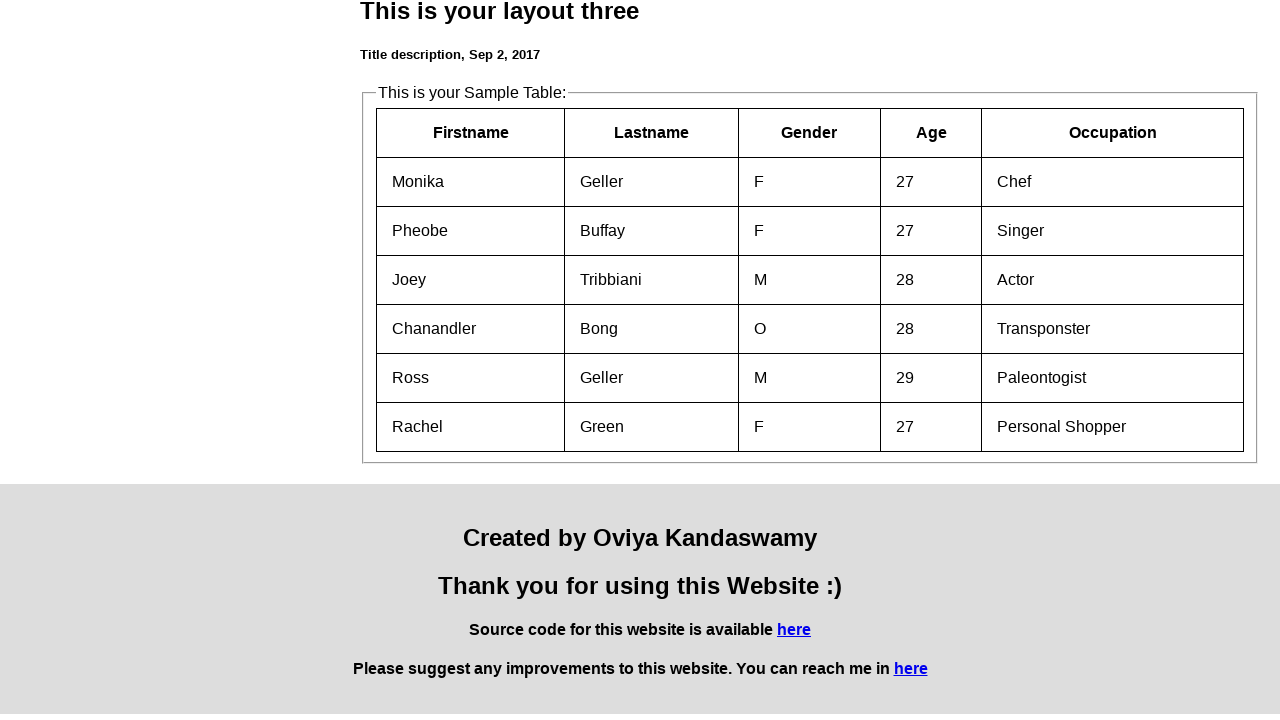

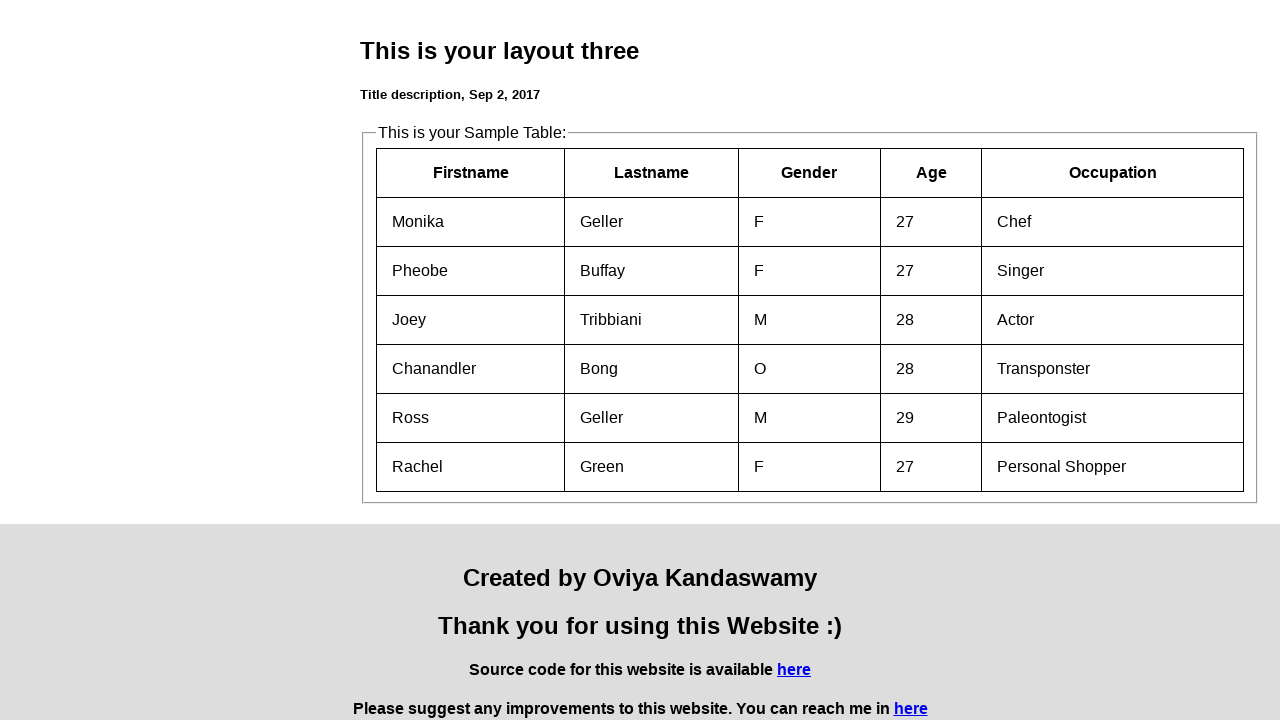